Navigates to a Google Play Store app page, scrolls down to find the "See all reviews" button, clicks it to open the reviews popup, and scrolls through the reviews within the popup.

Starting URL: https://play.google.com/store/apps/details?id=com.google.android.apps.subscriptions.red&hl=en&gl=US

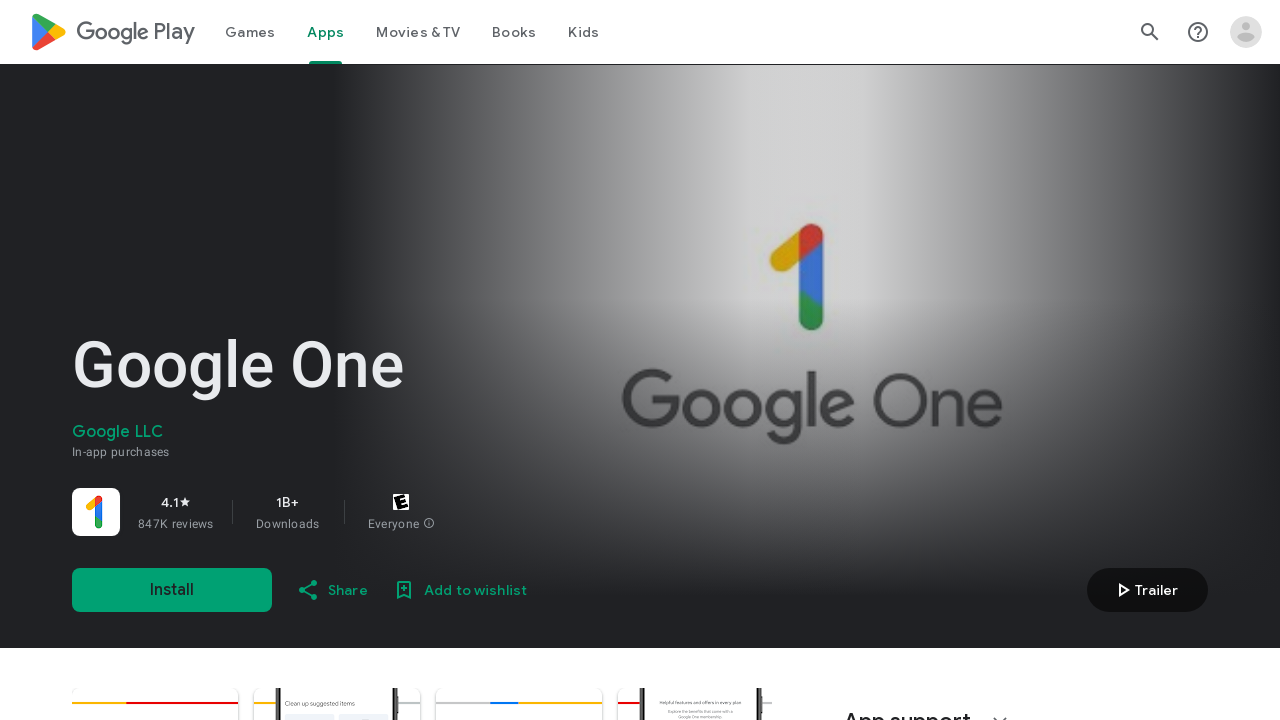

Pressed PageDown to scroll down the page
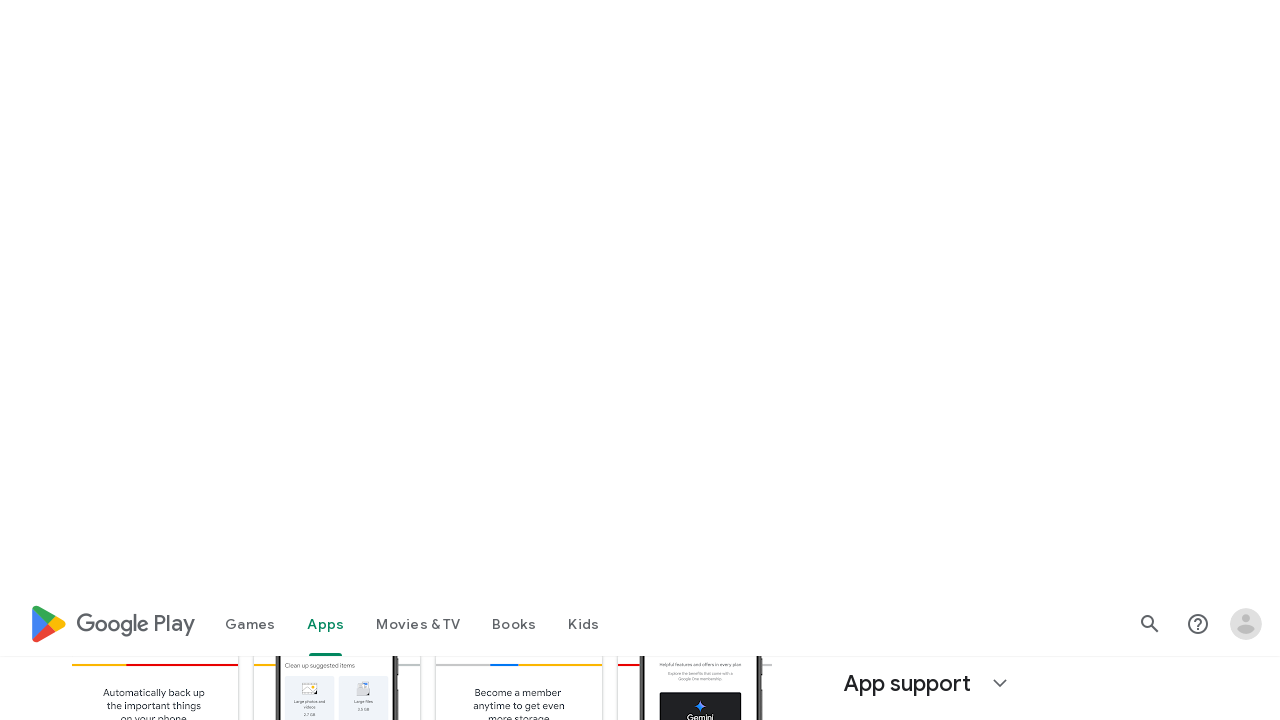

Pressed PageDown to scroll down the page
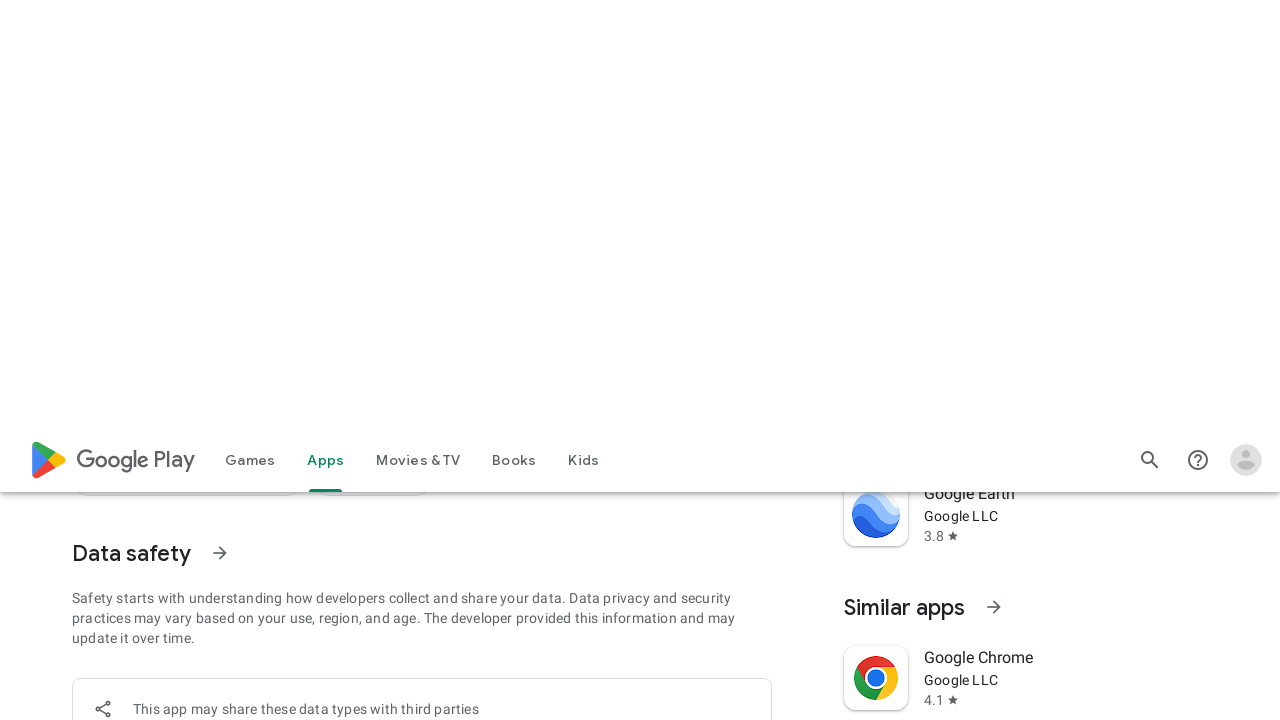

Pressed PageDown to scroll down the page
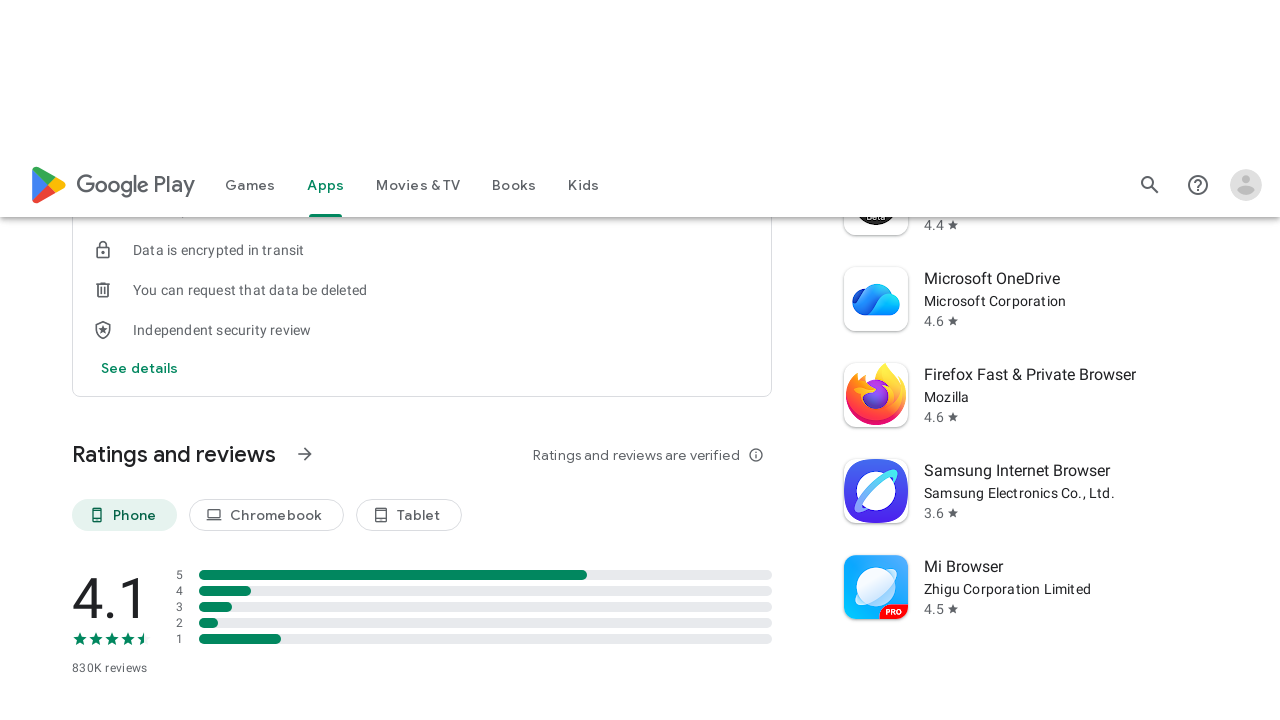

Pressed PageDown to scroll down the page
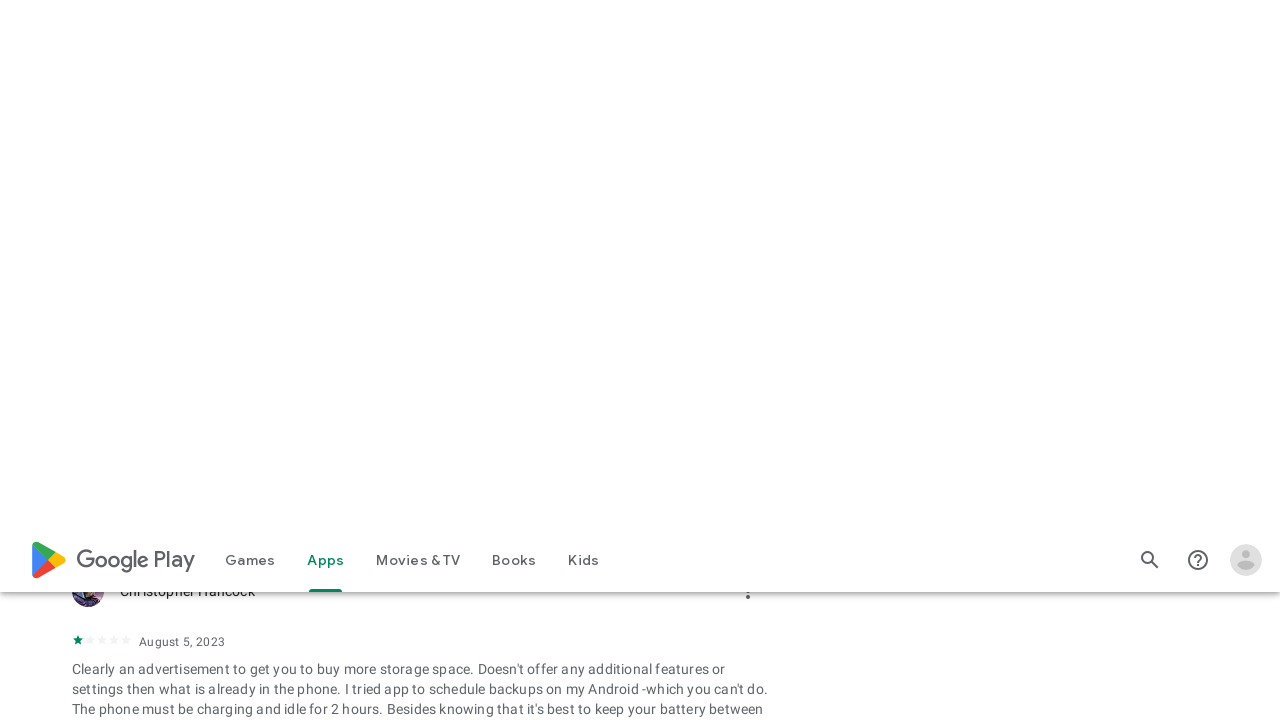

Waited 3 seconds for page content to load
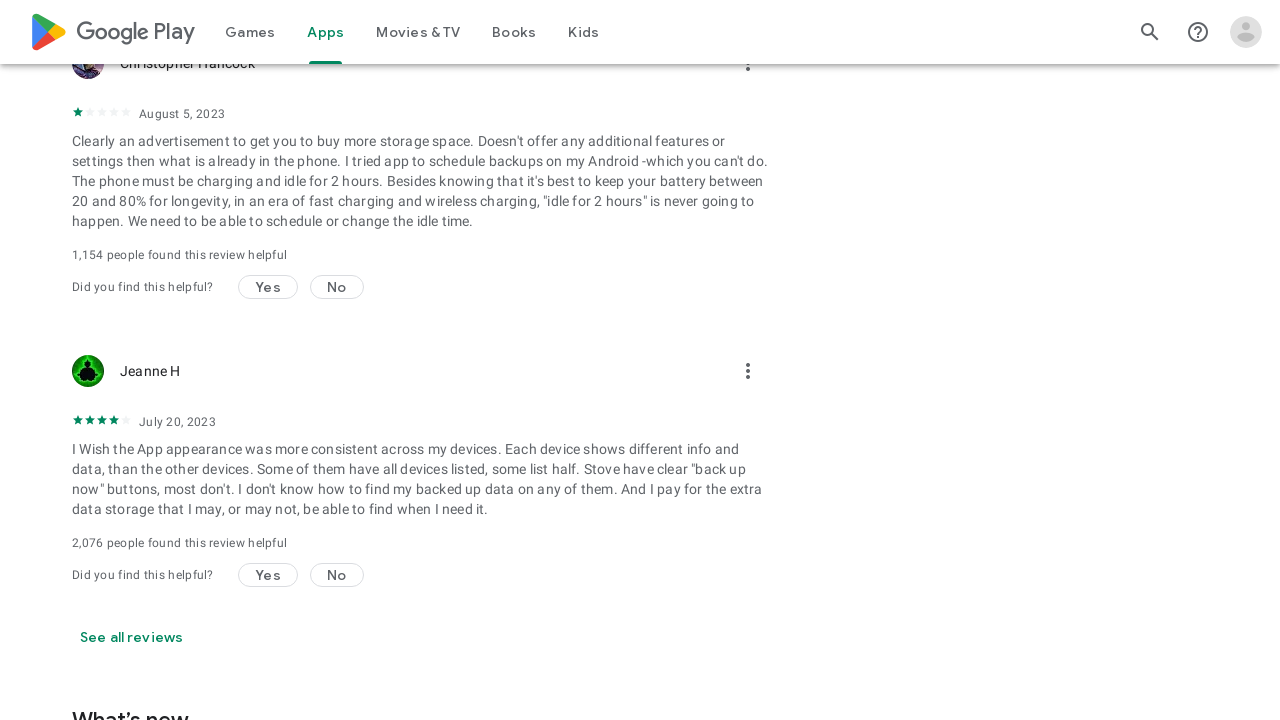

Clicked 'See all reviews' button at (132, 637) on xpath=//span[normalize-space()='See all reviews']
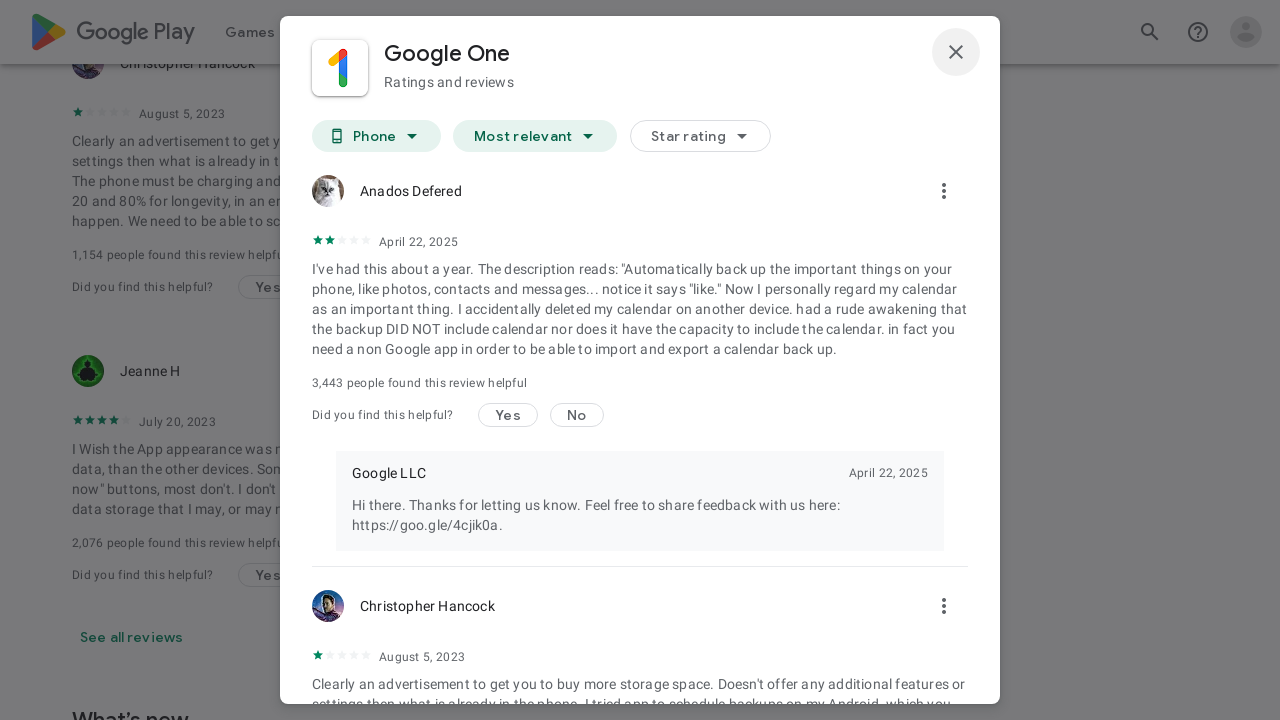

Waited 3 seconds for reviews popup to appear
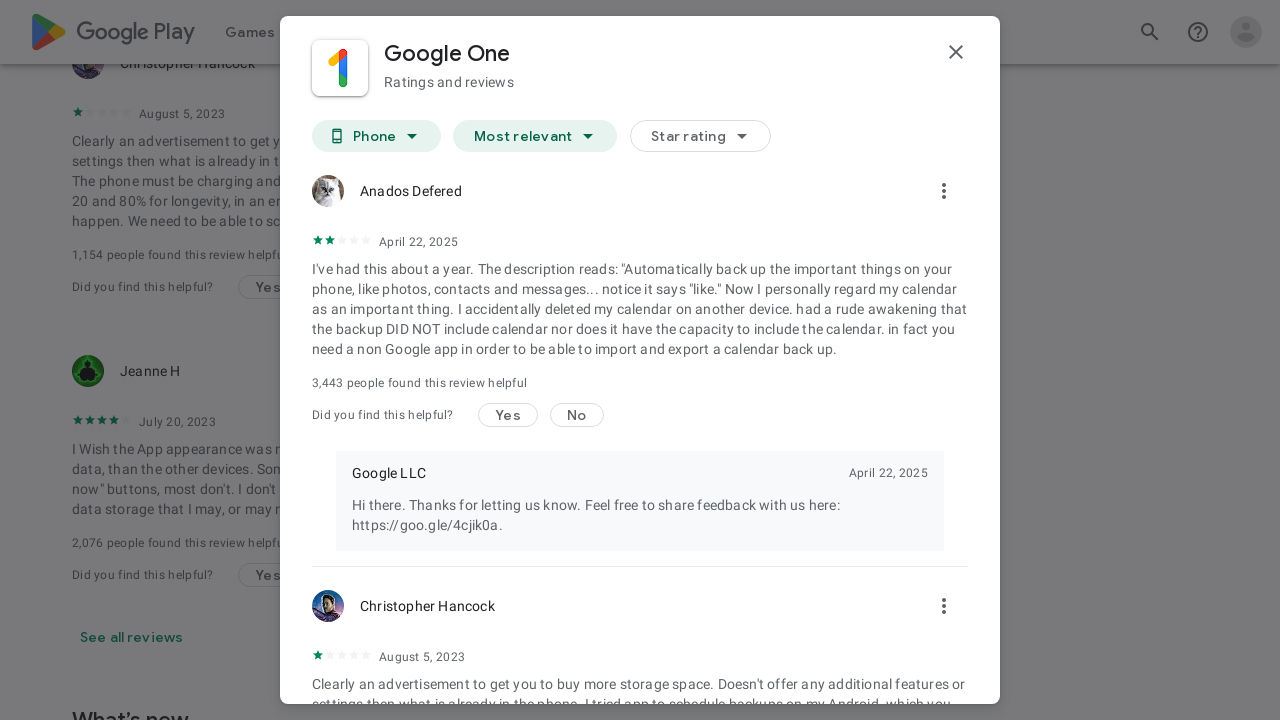

Clicked on reviews popup to focus it at (640, 136) on div[role='dialog'] .odk6He div >> nth=0
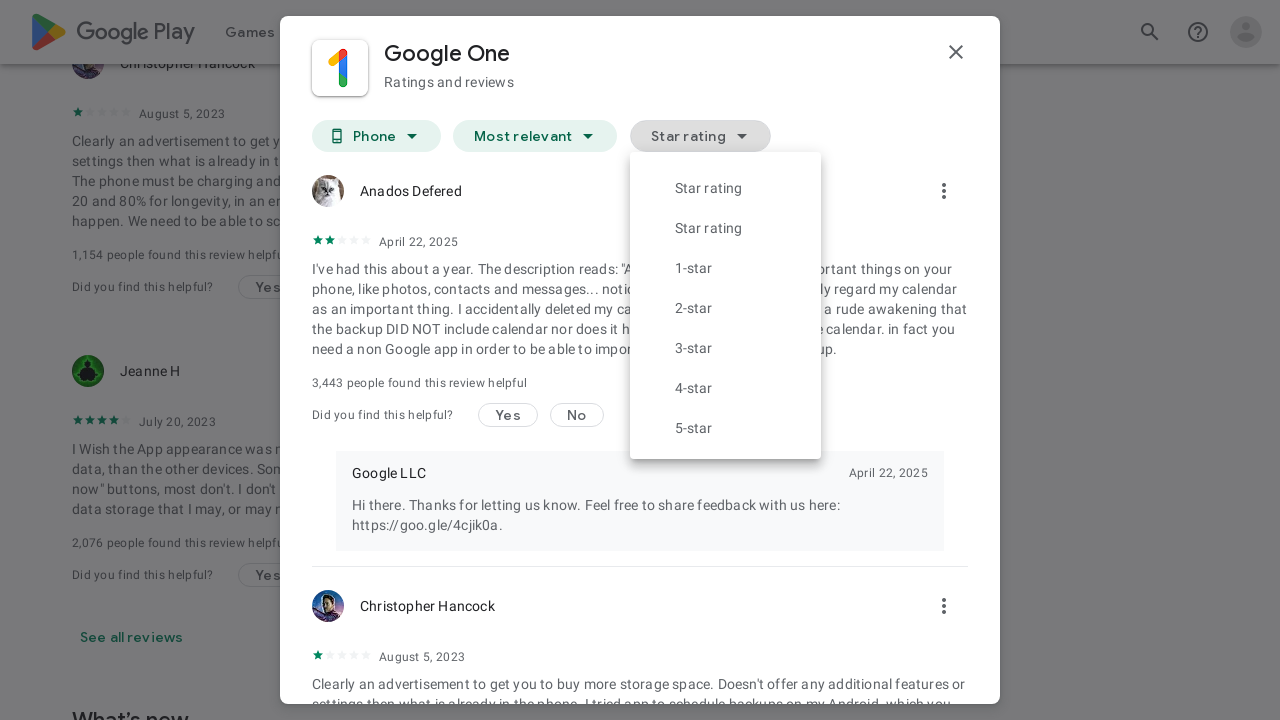

Waited 1 second for popup to be ready
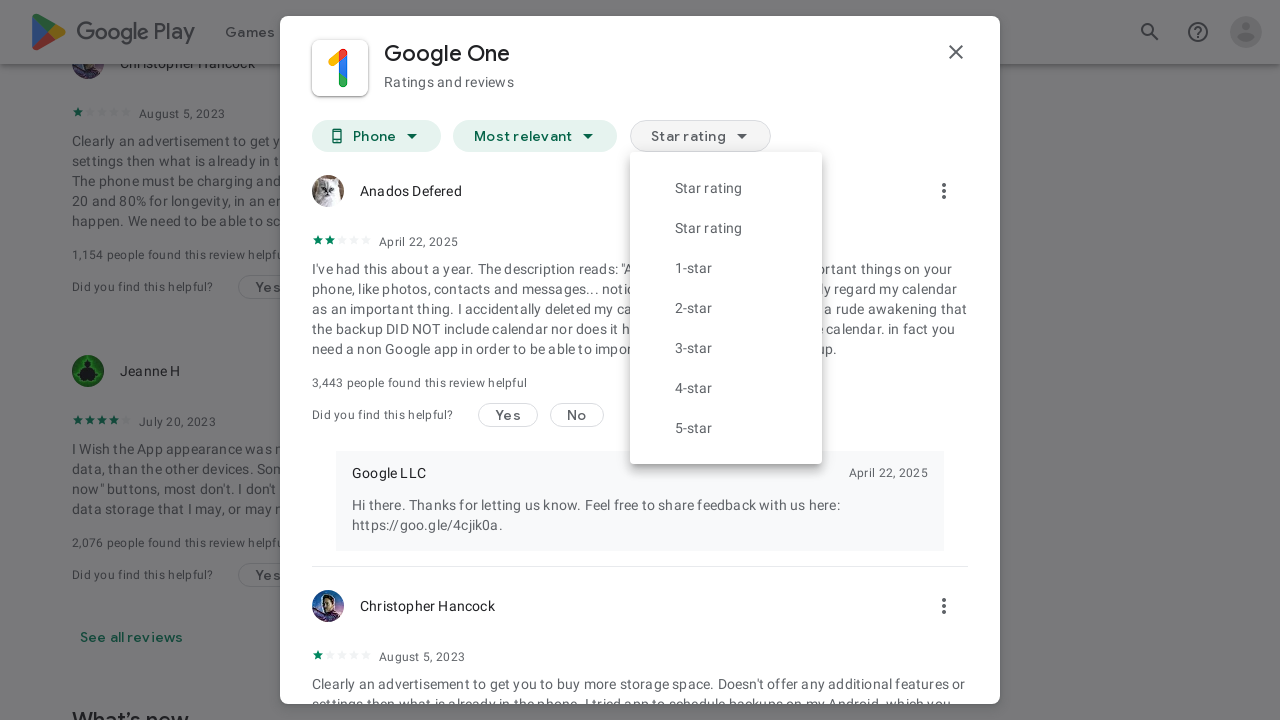

Pressed End to scroll within reviews popup
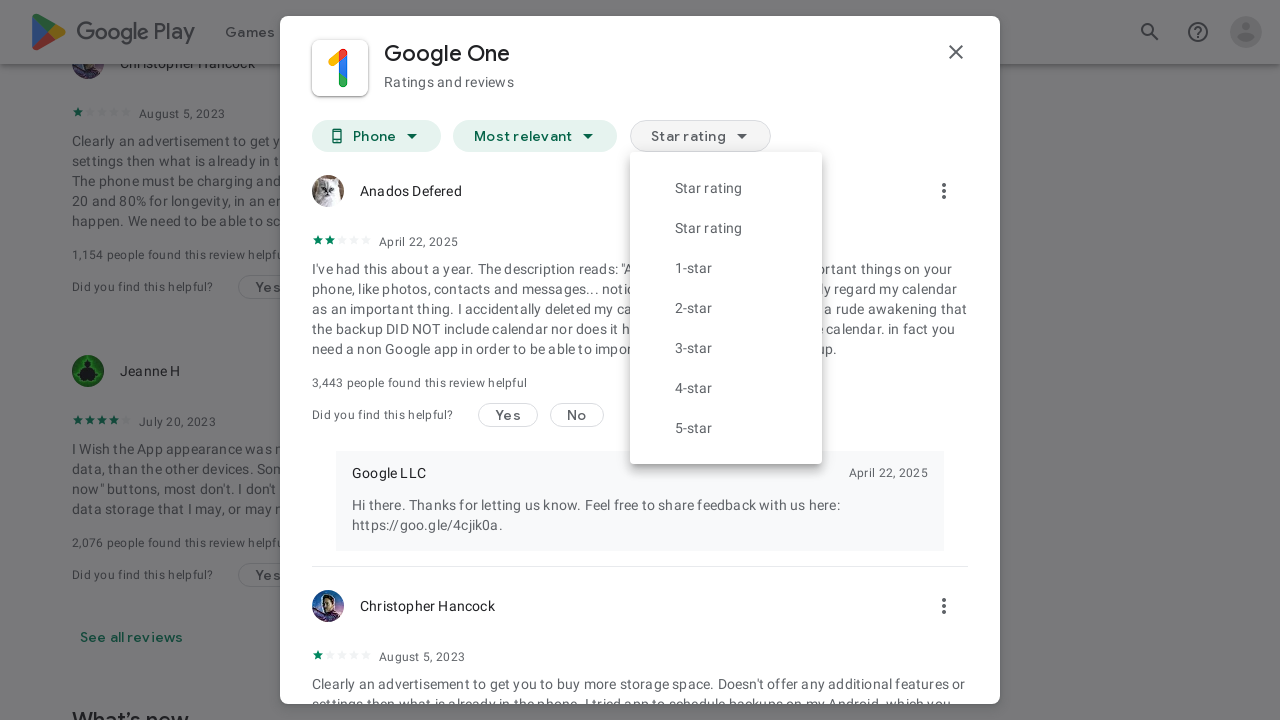

Waited 500ms for scroll animation
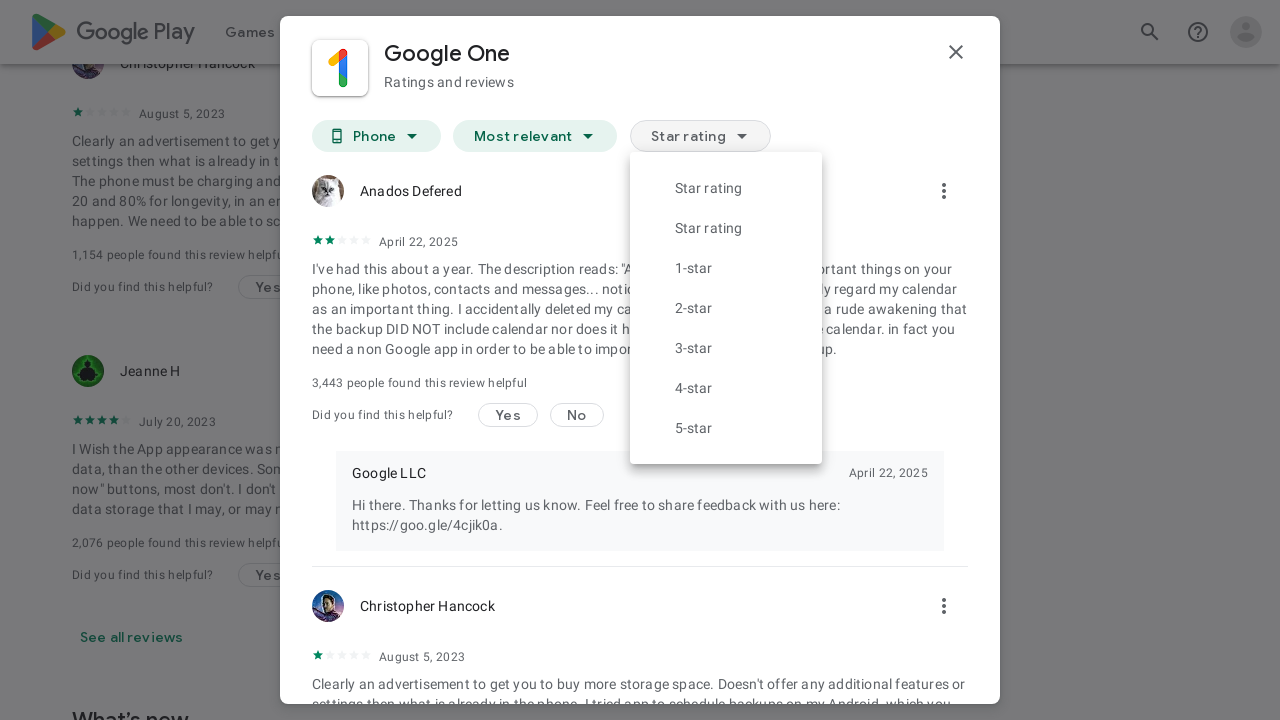

Pressed End to scroll within reviews popup
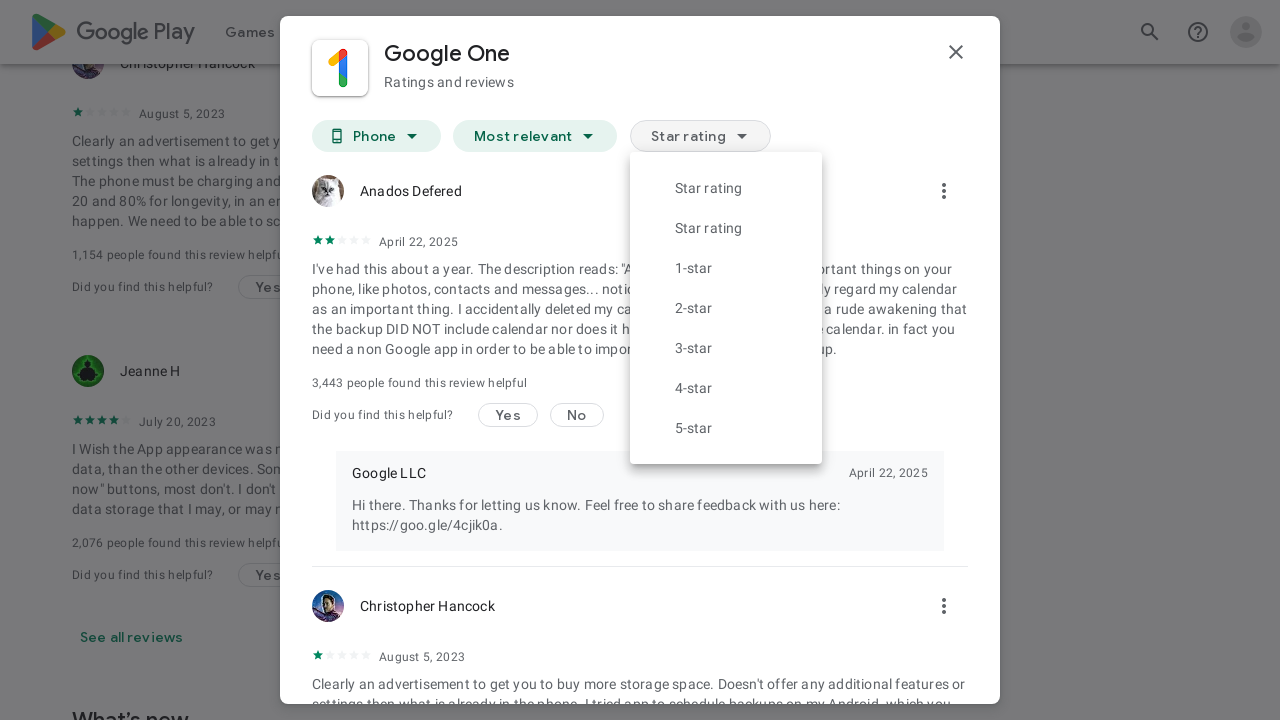

Waited 500ms for scroll animation
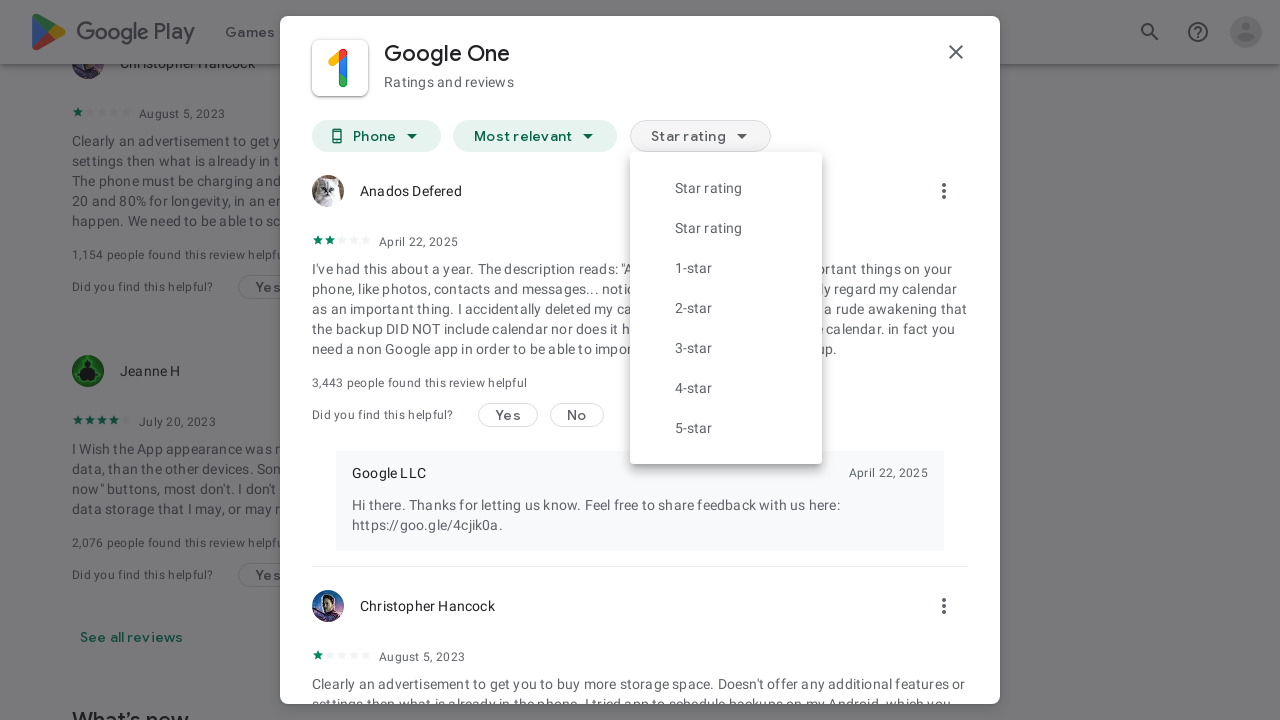

Pressed End to scroll within reviews popup
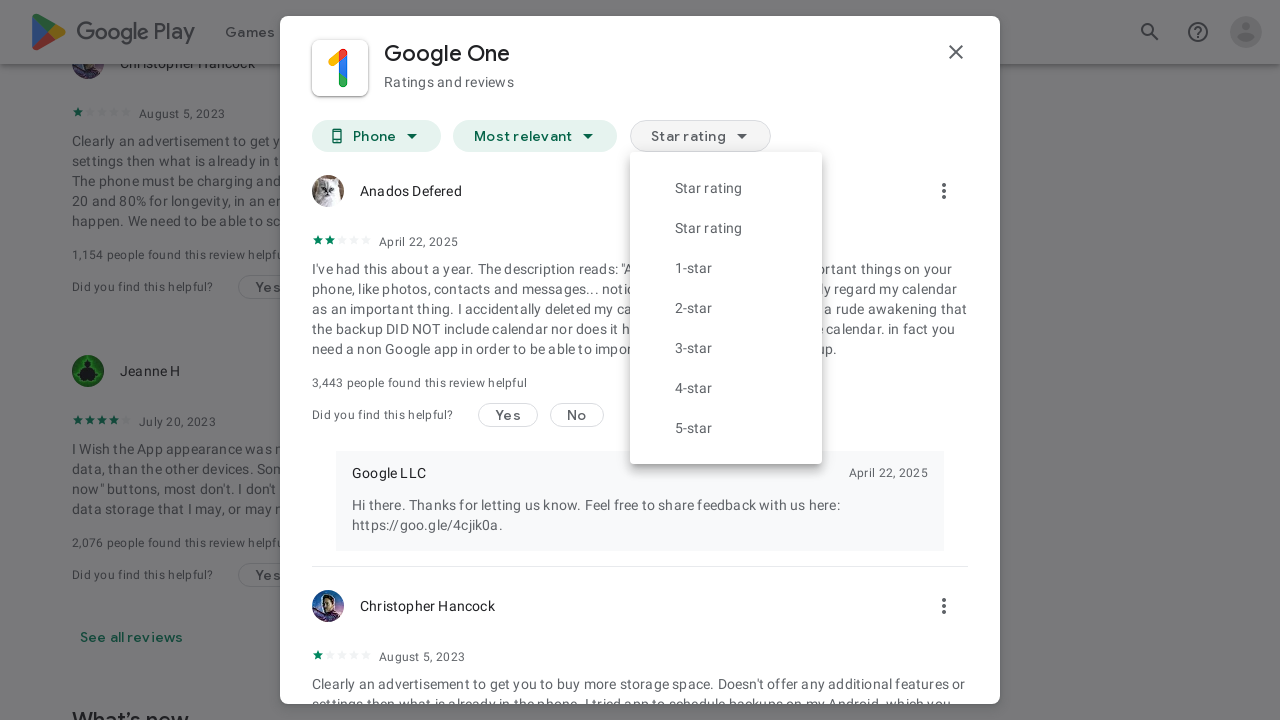

Waited 500ms for scroll animation
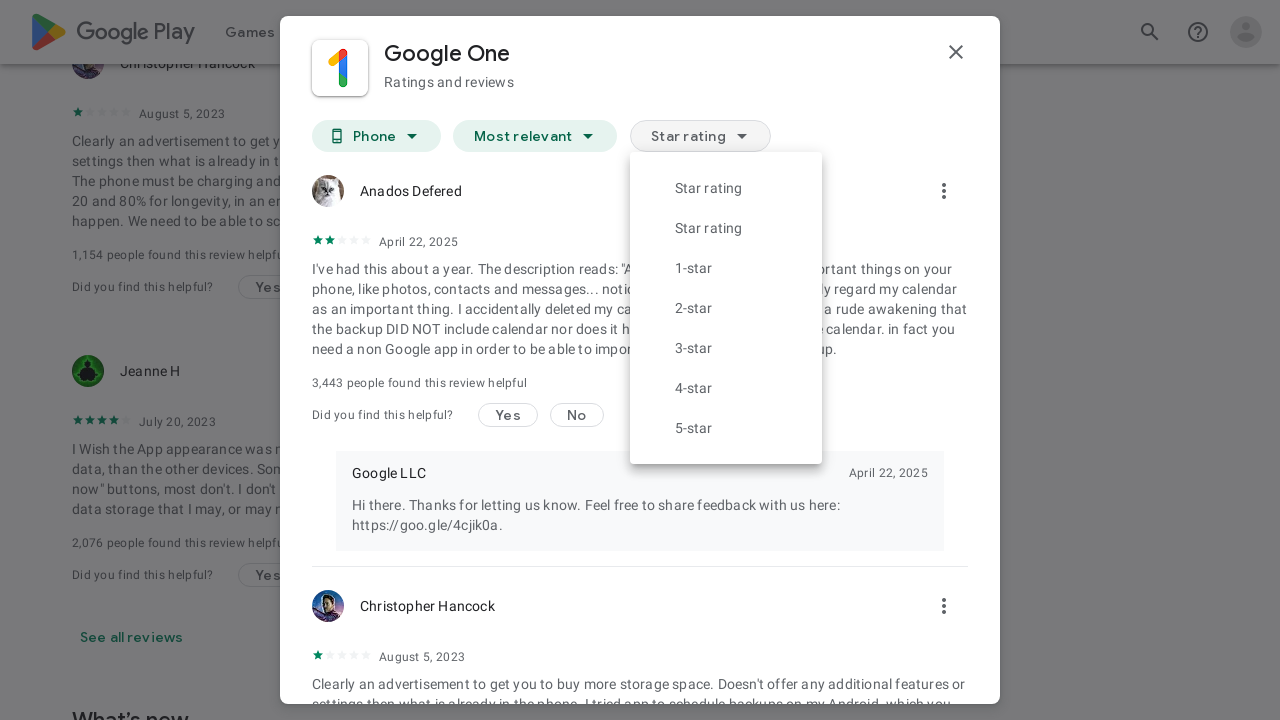

Pressed End to scroll within reviews popup
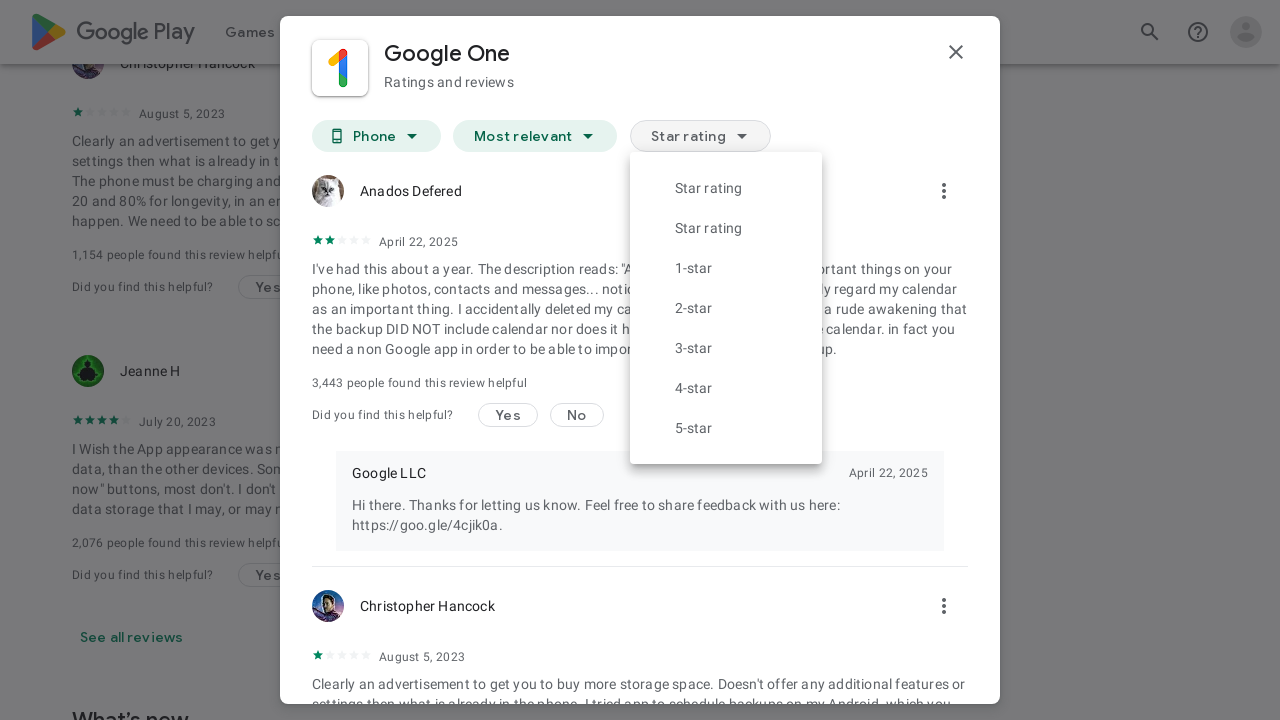

Waited 500ms for scroll animation
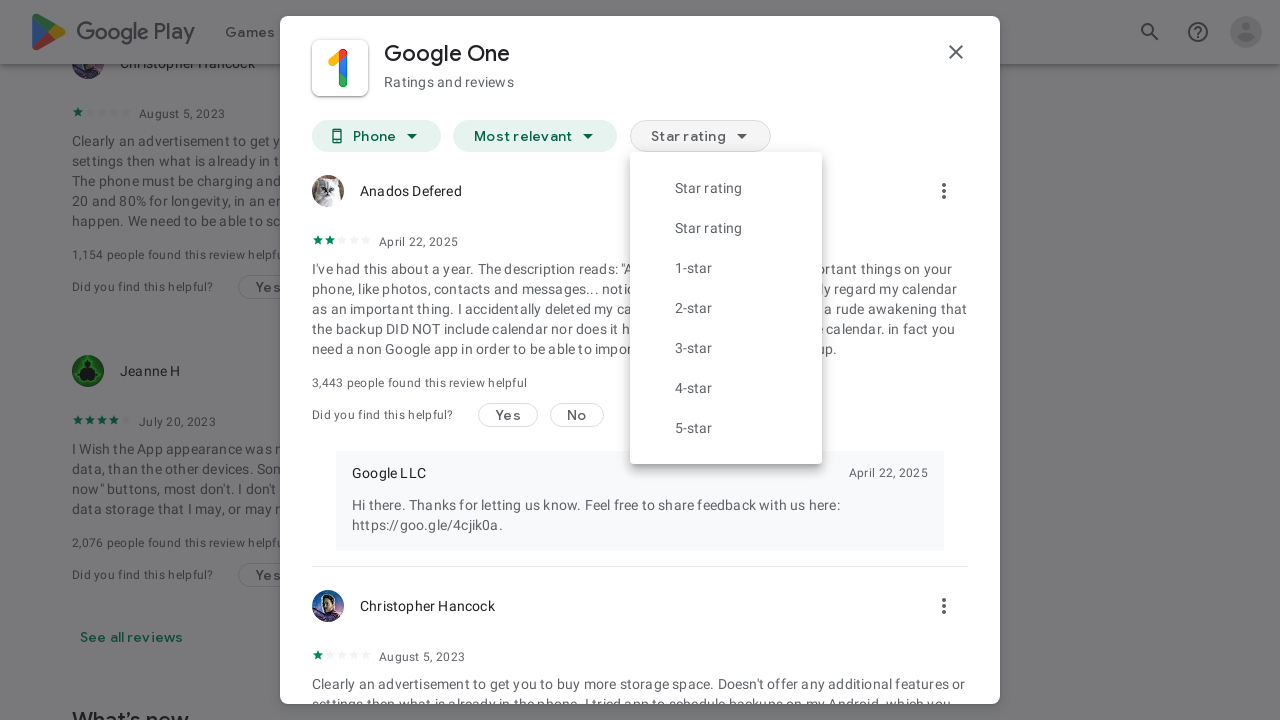

Pressed End to scroll within reviews popup
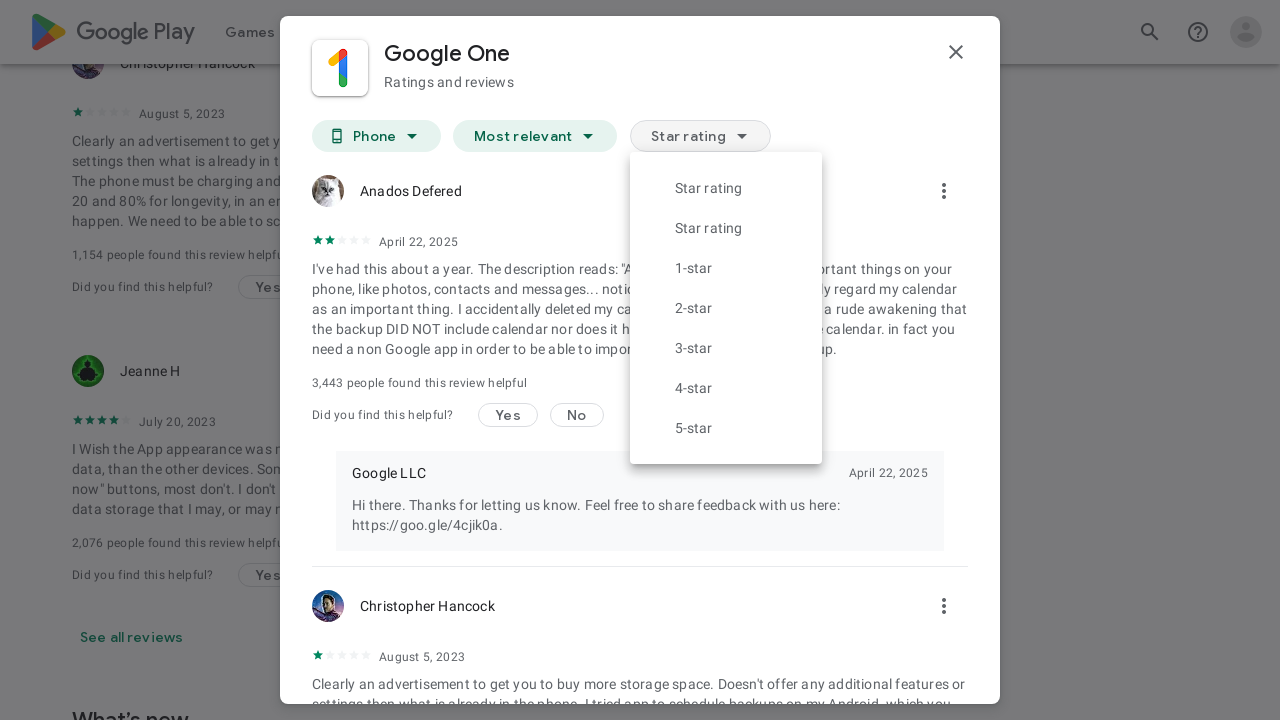

Waited 500ms for scroll animation
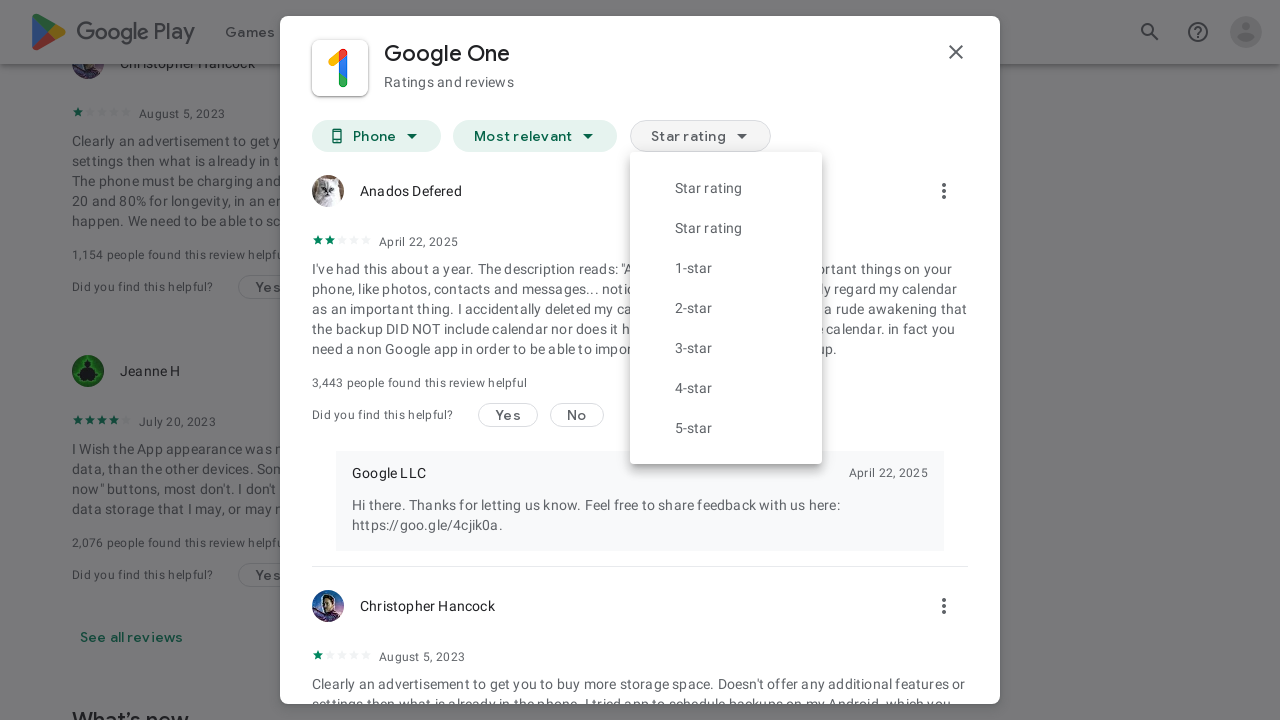

Waited for review elements to be visible
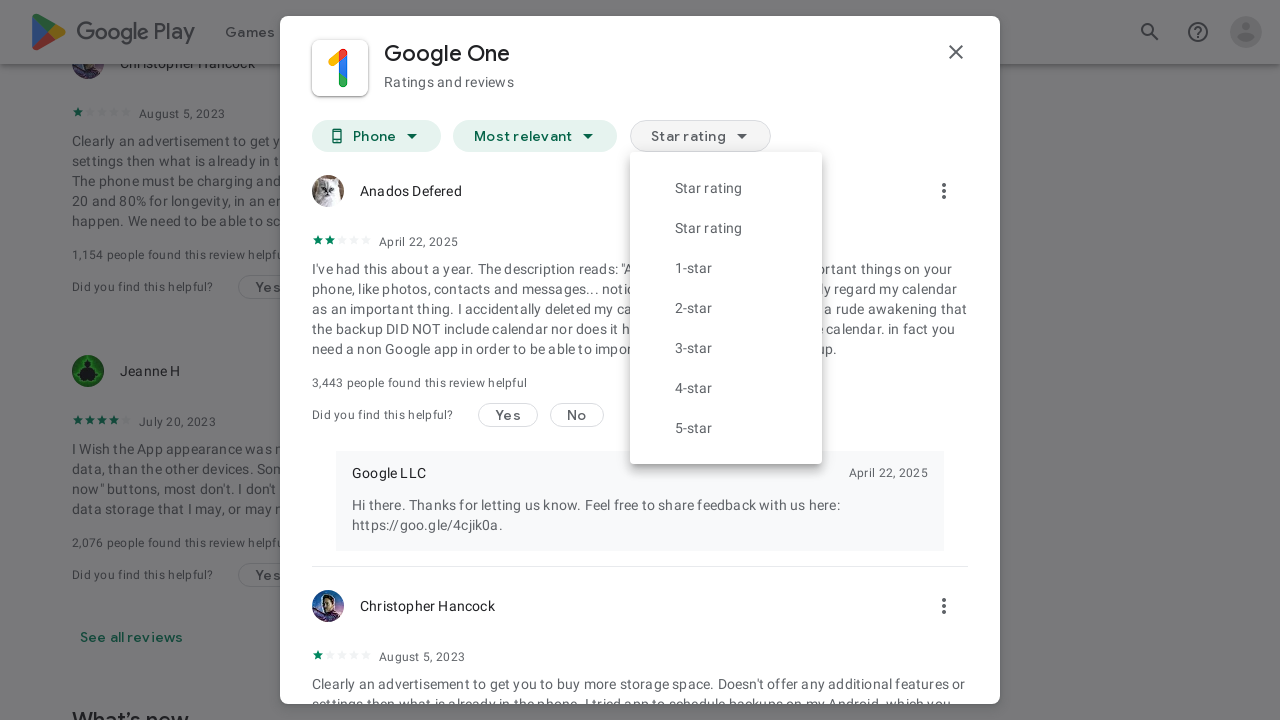

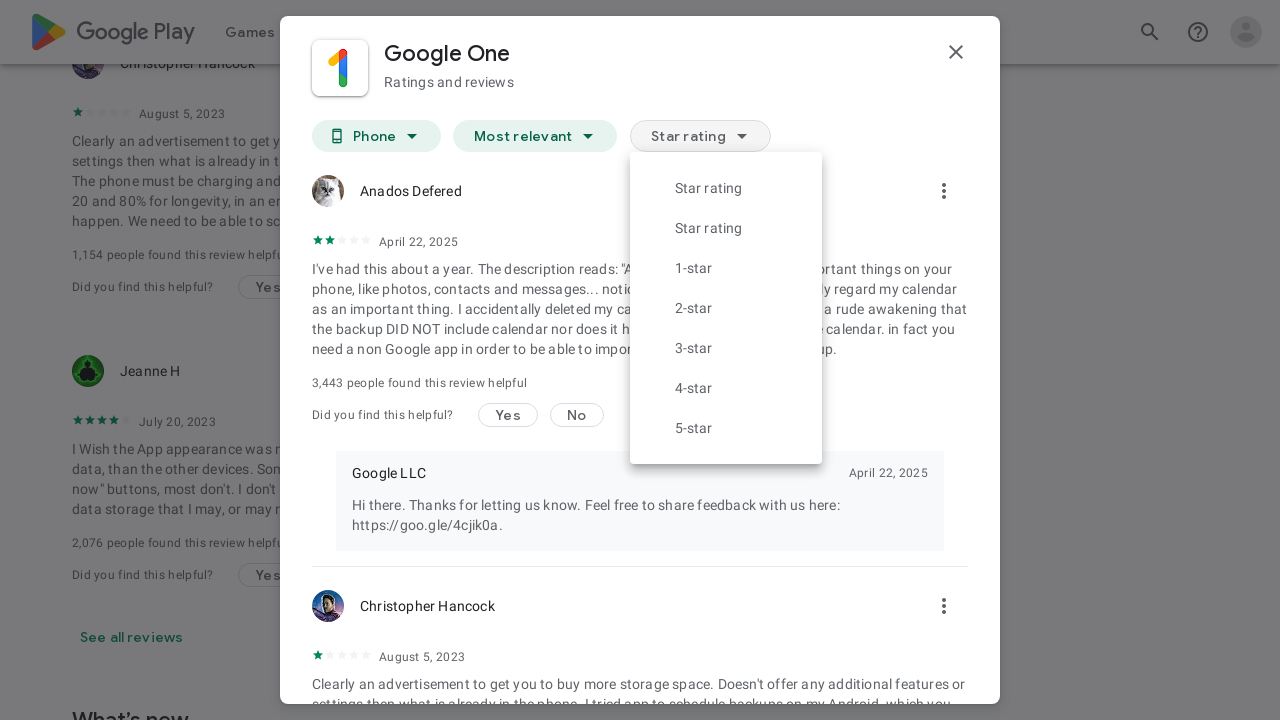